Tests entering text in a JavaScript prompt dialog by navigating to the textbox alert tab, triggering the prompt, entering text, and accepting it

Starting URL: https://demo.automationtesting.in/Alerts.html

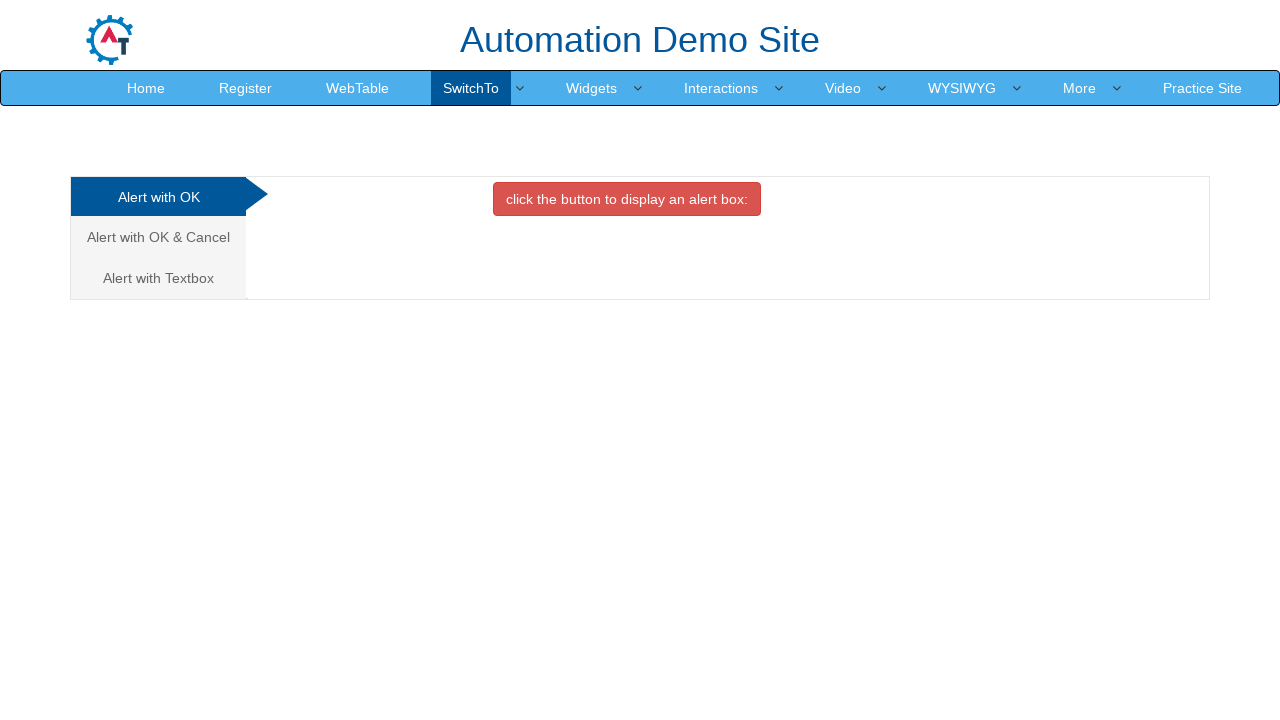

Set up dialog handler to accept prompt with text 'Selenium'
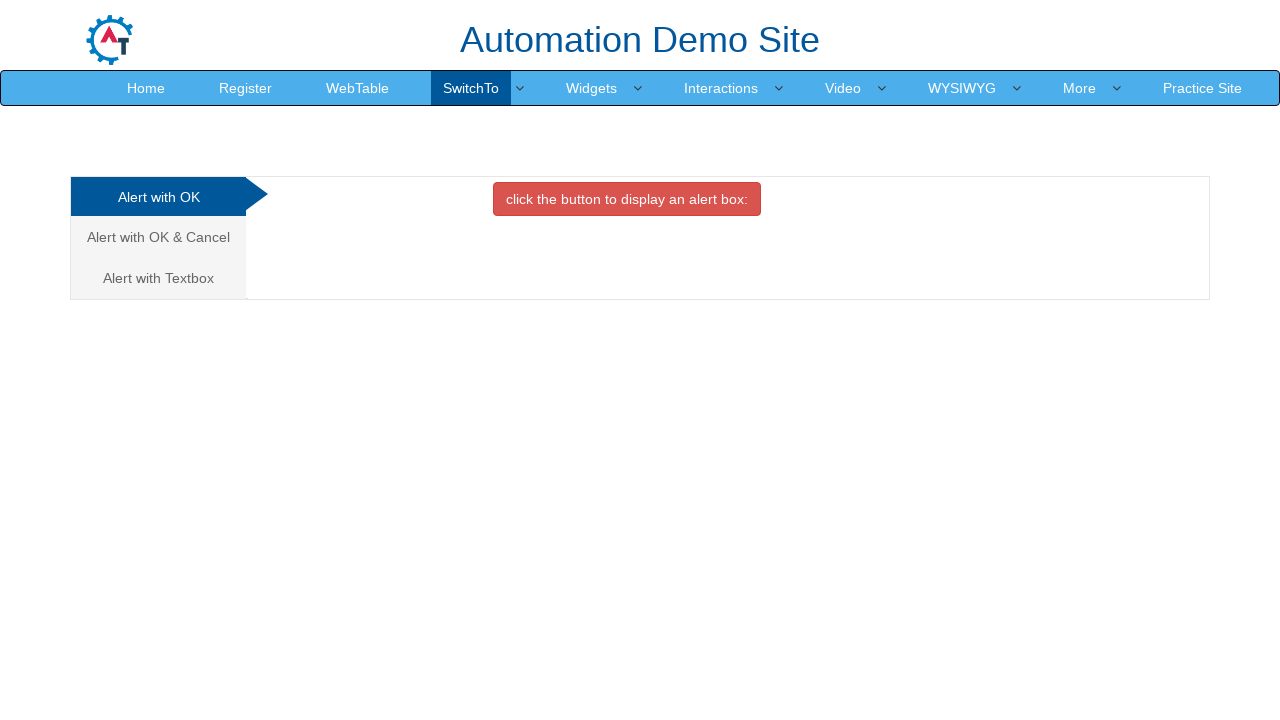

Clicked on 'Alert with Textbox' tab at (158, 278) on a:text('Alert with Textbox ')
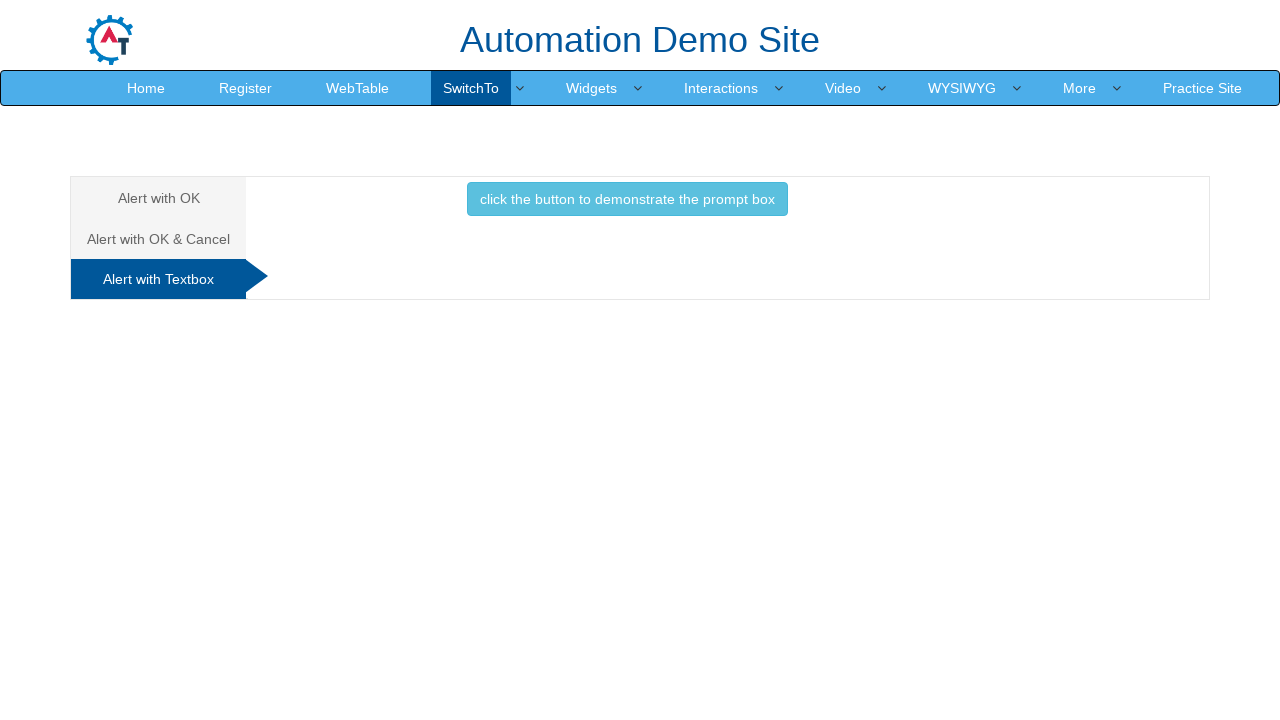

Clicked button to trigger JavaScript prompt dialog at (627, 199) on button.btn.btn-info
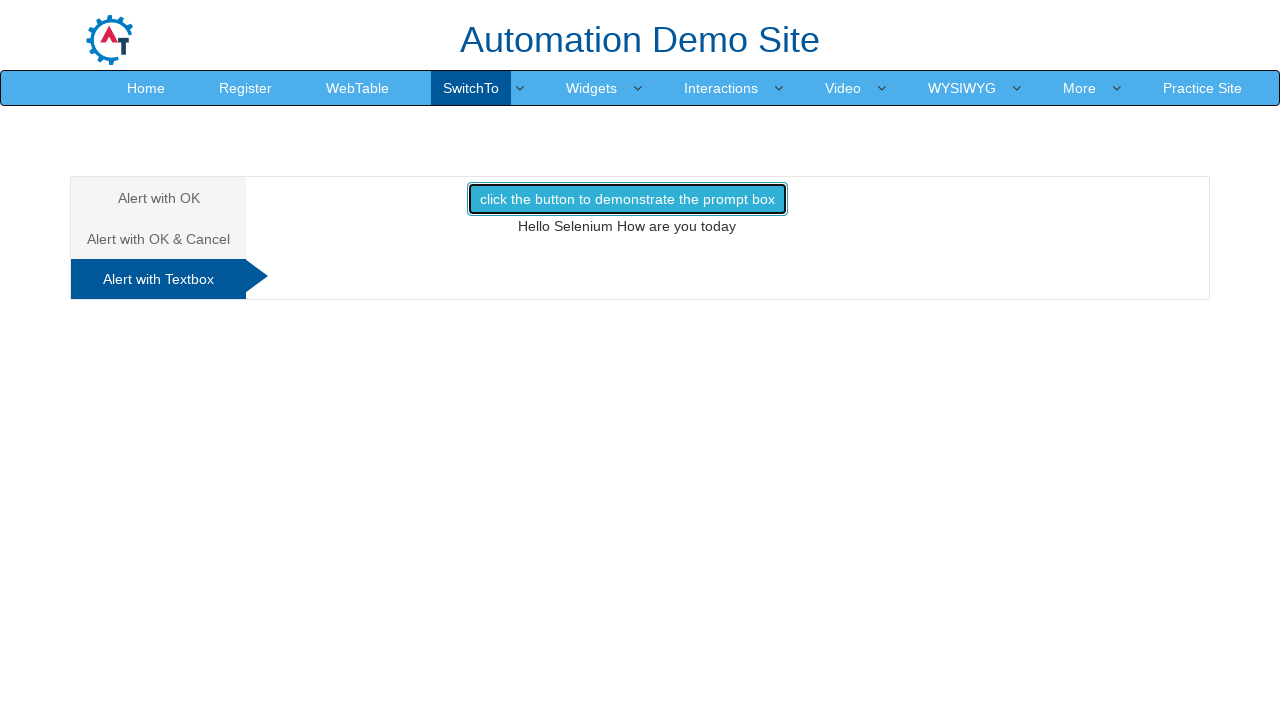

Waited for dialog handling to complete
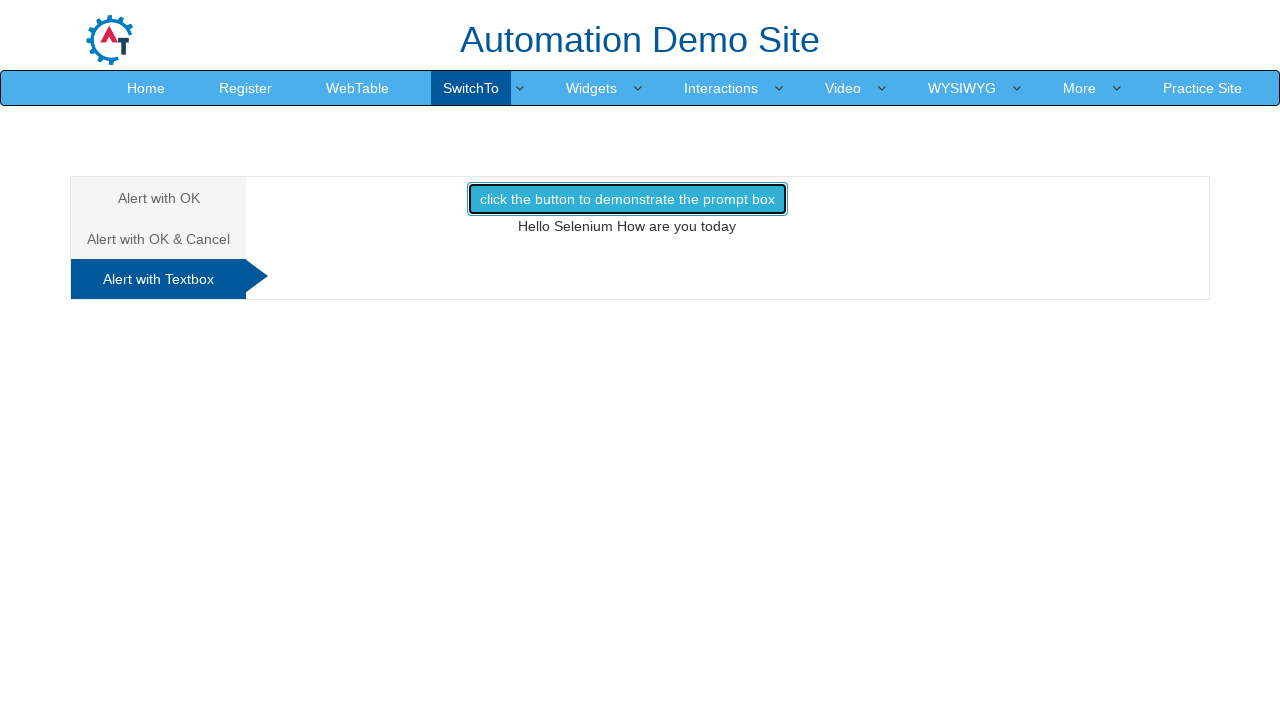

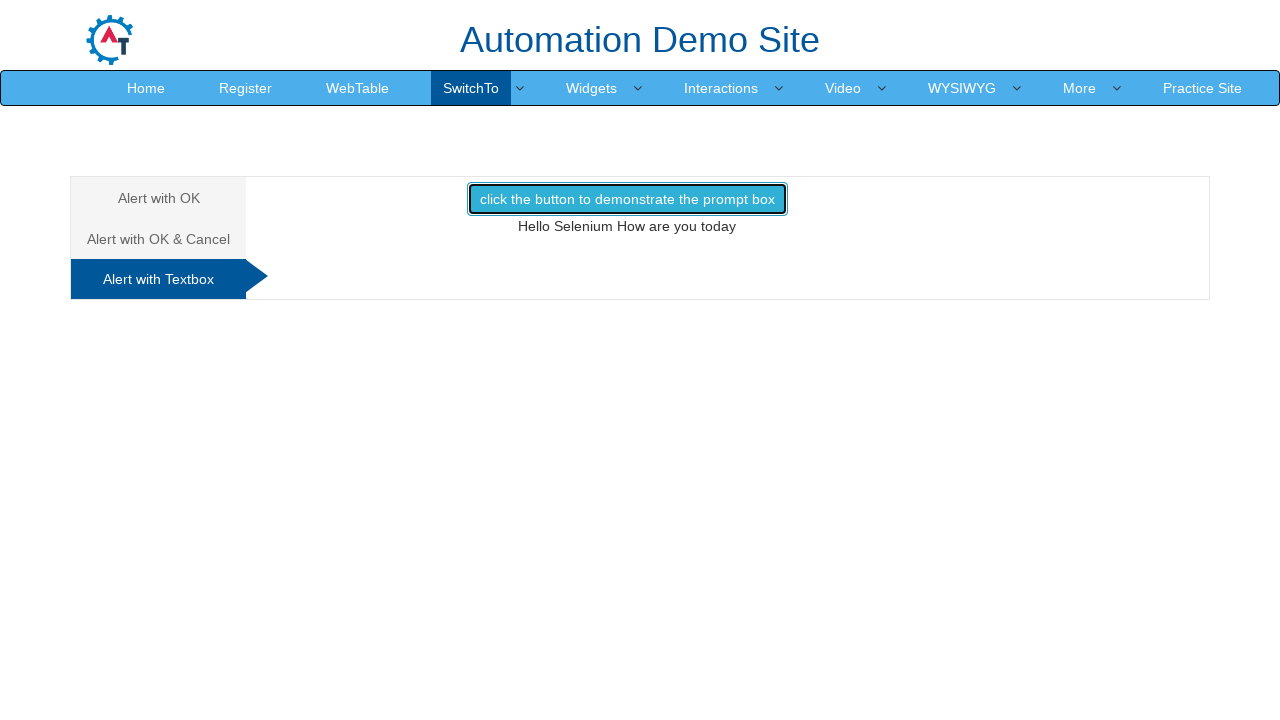